Tests an explicit wait scenario by waiting for a price to change to 100, then clicking a button, calculating a mathematical function based on an input value, and submitting the answer

Starting URL: http://suninjuly.github.io/explicit_wait2.html

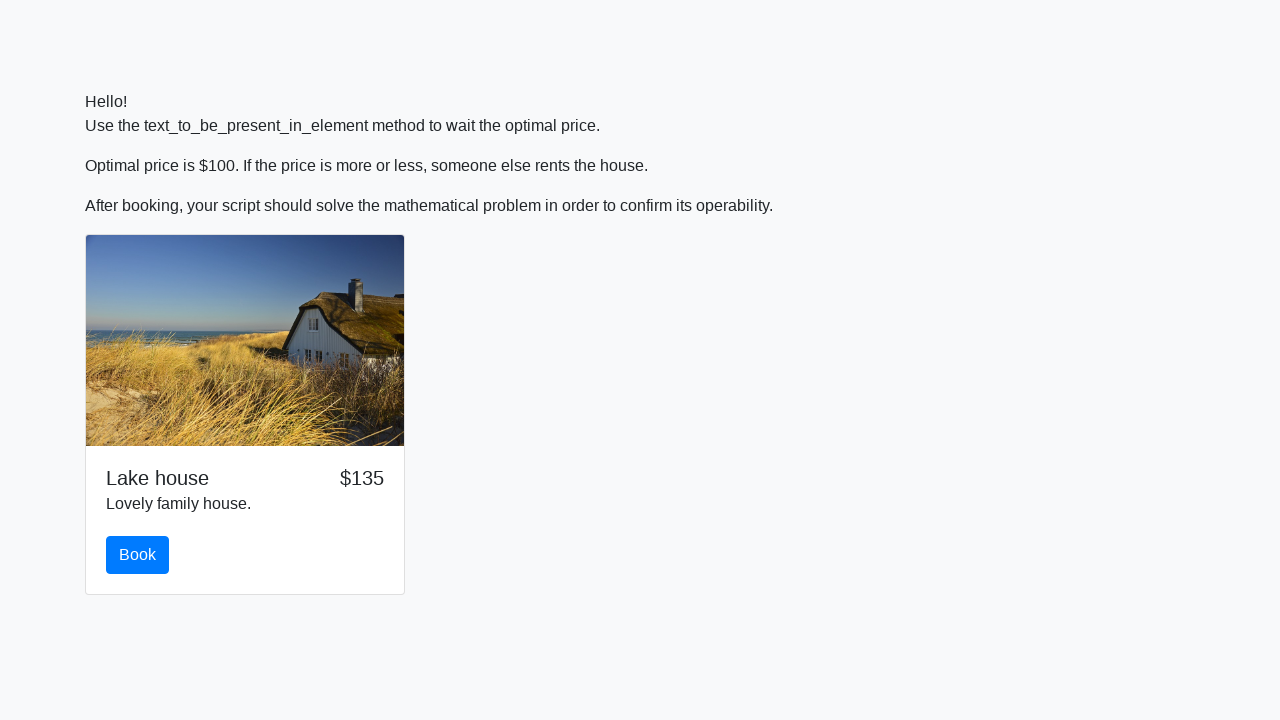

Waited for price element to change to 100
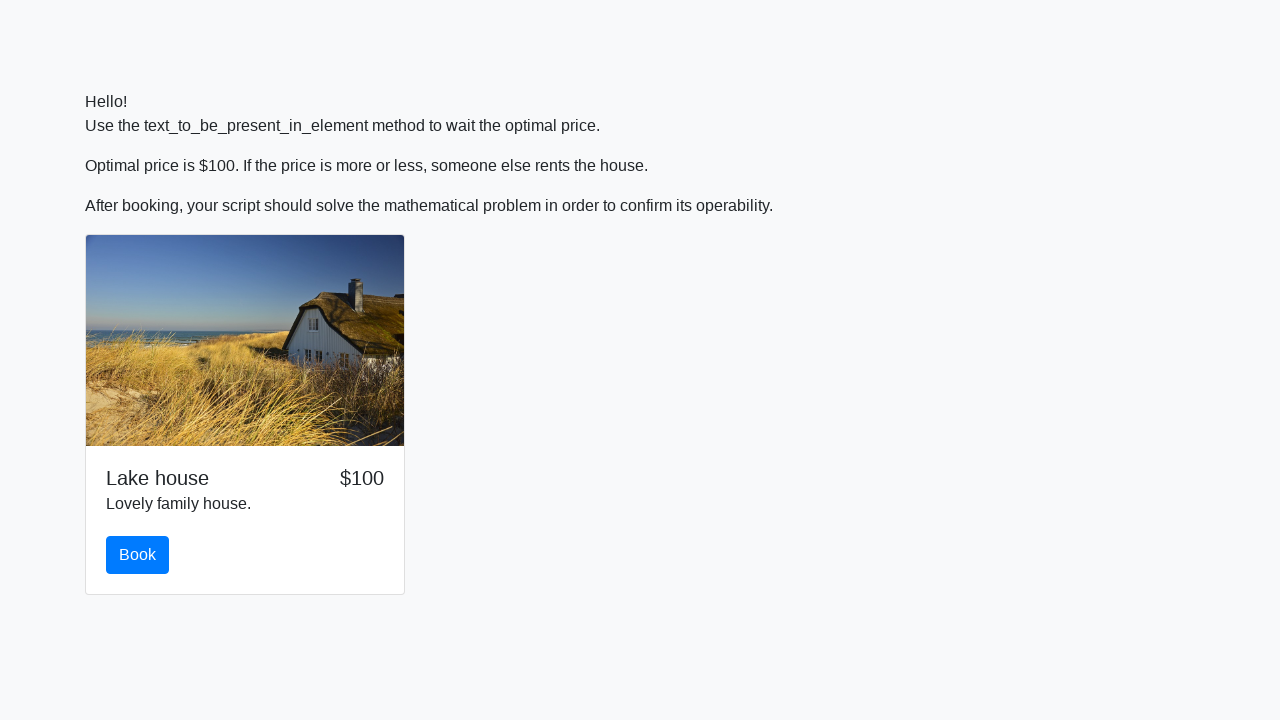

Clicked the primary button at (138, 555) on .btn.btn-primary
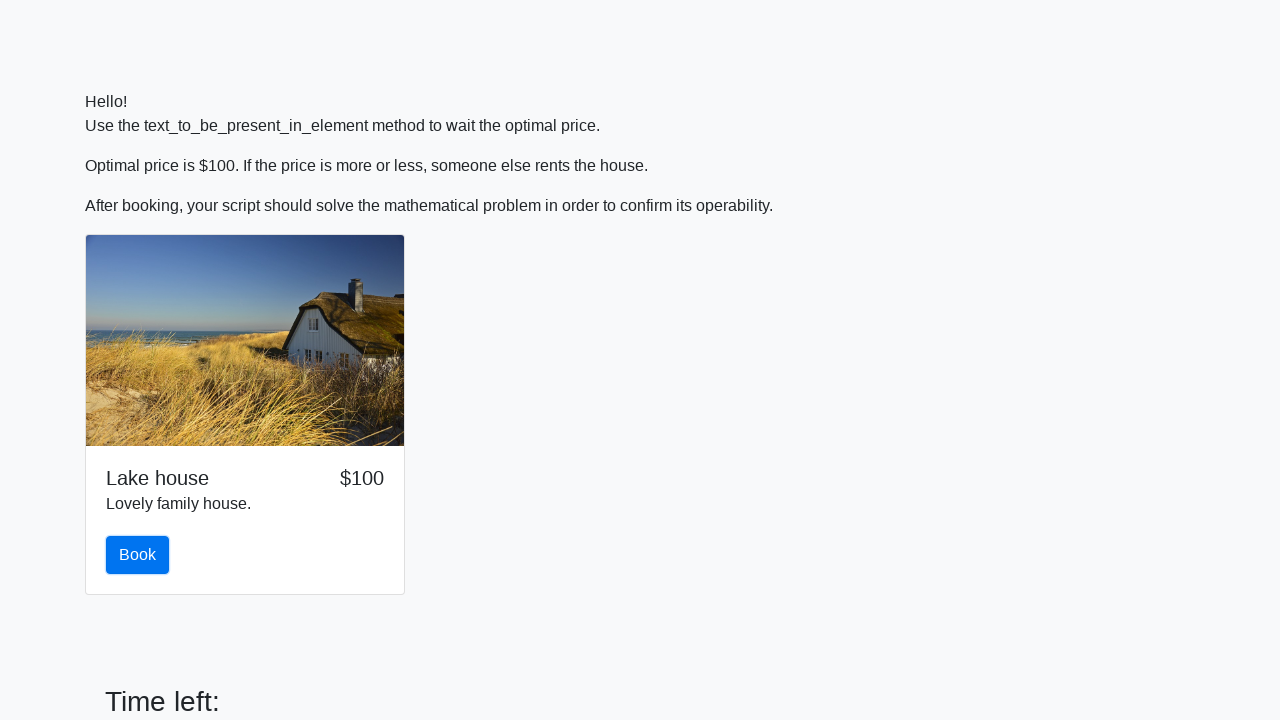

Retrieved input value: 546
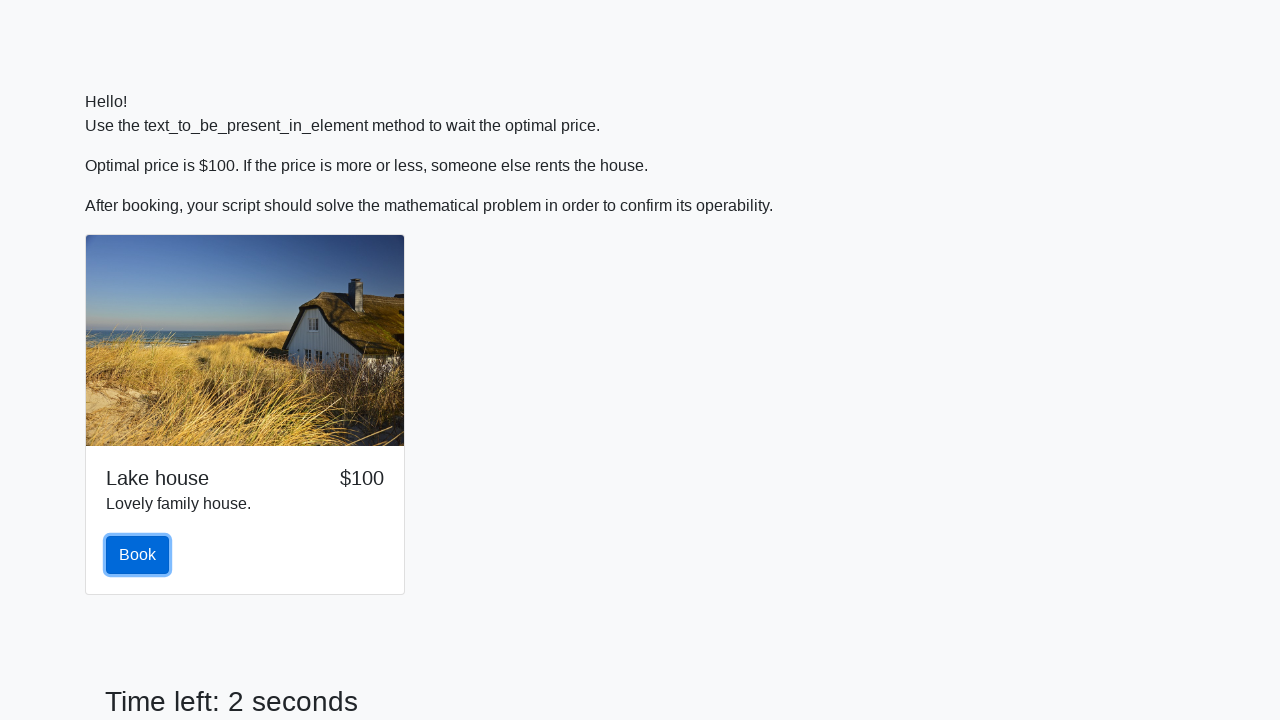

Calculated mathematical function result: 1.965518334522961
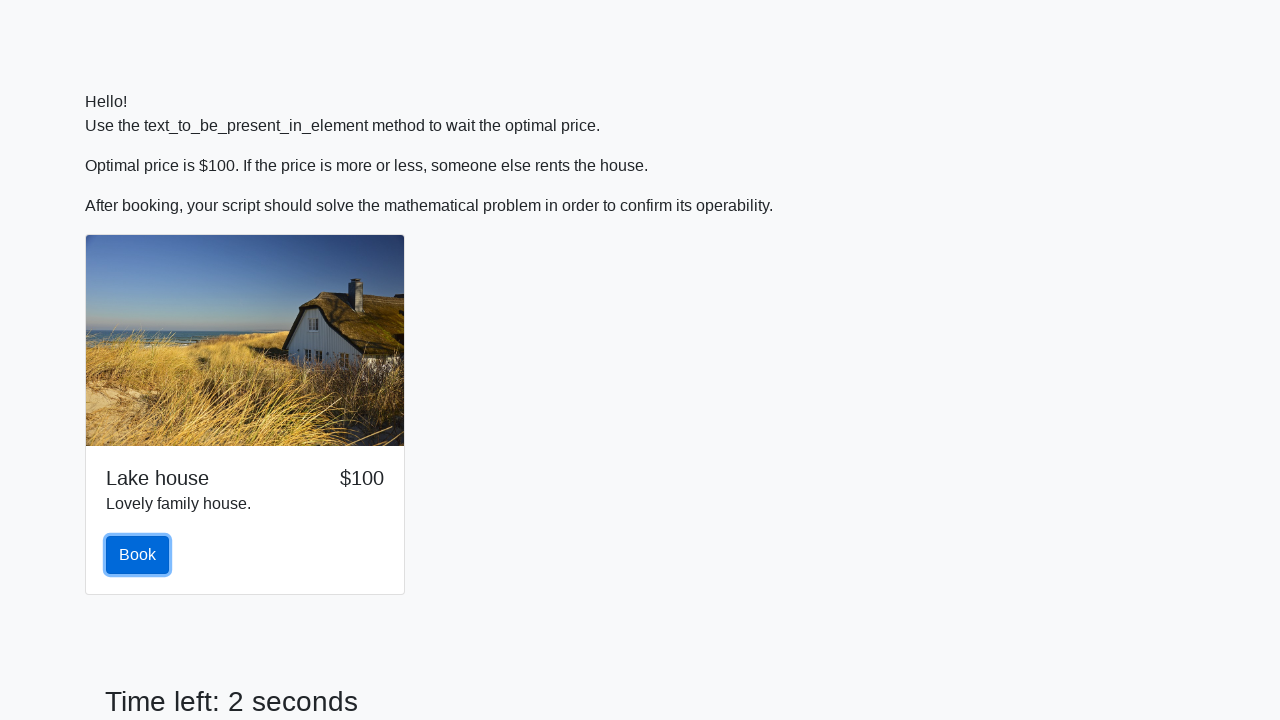

Filled answer field with calculated value: 1.965518334522961 on #answer
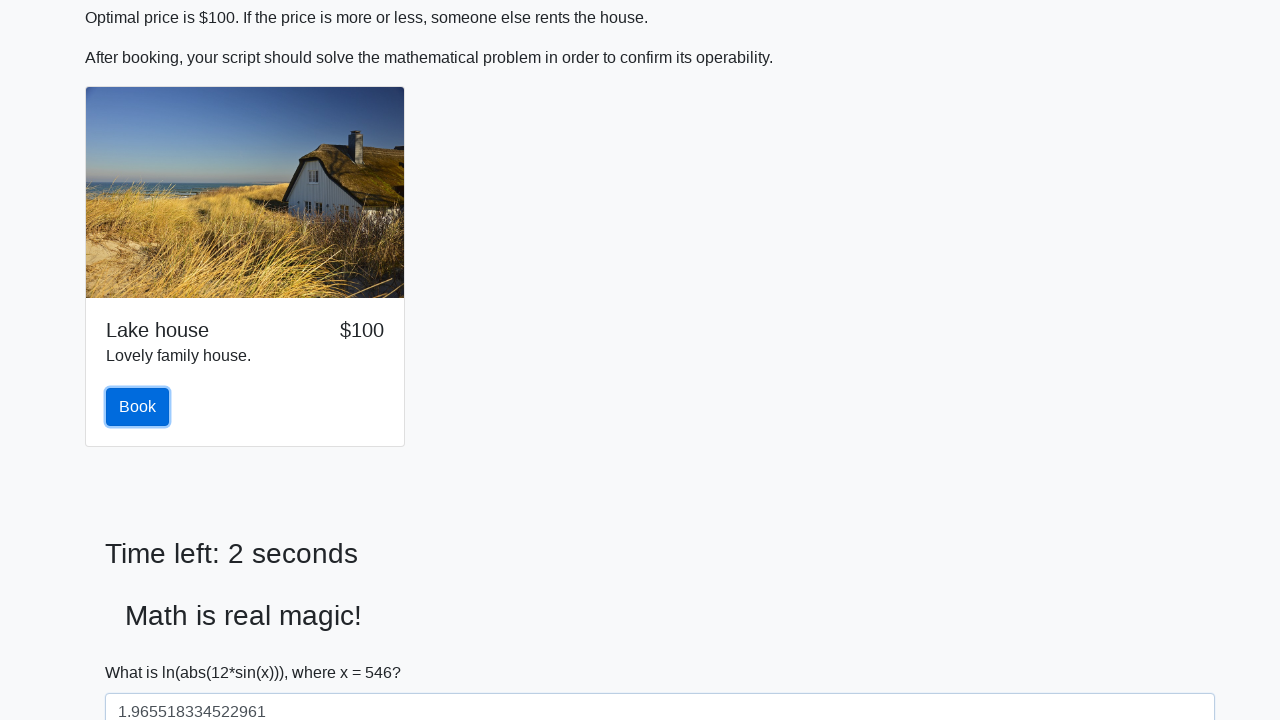

Clicked the solve button to submit answer at (143, 651) on #solve
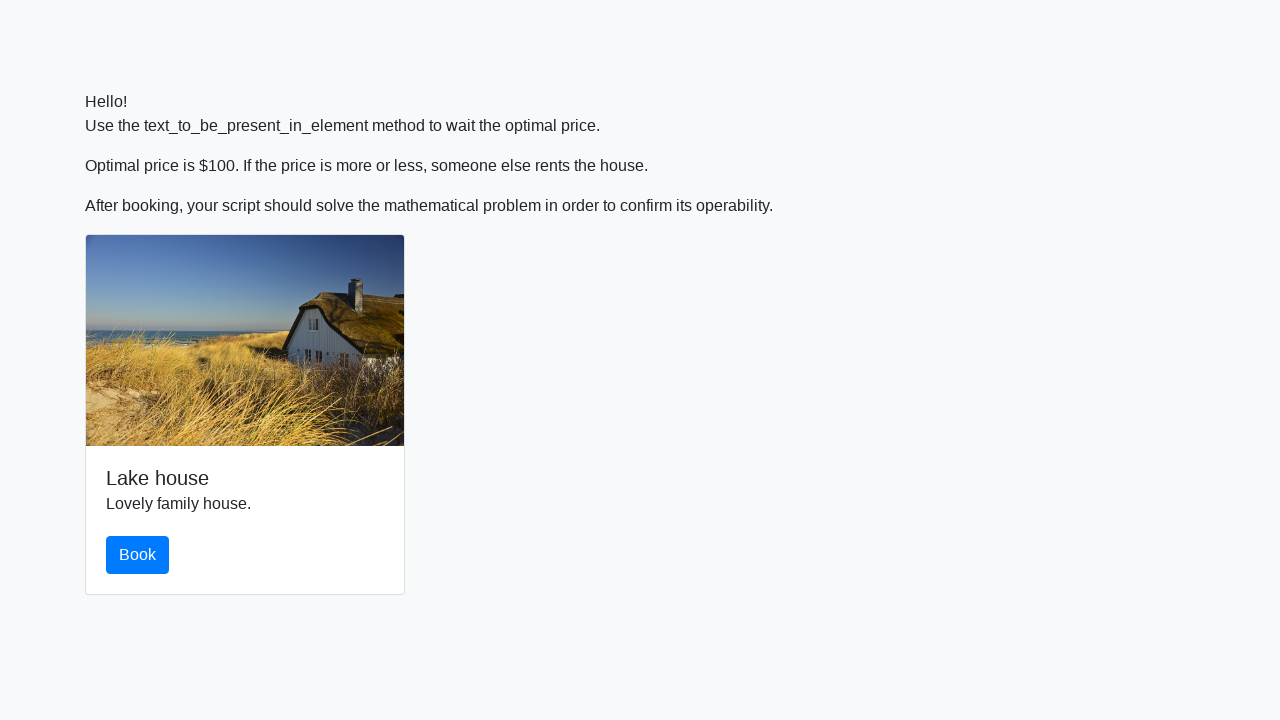

Waited 2 seconds for result to load
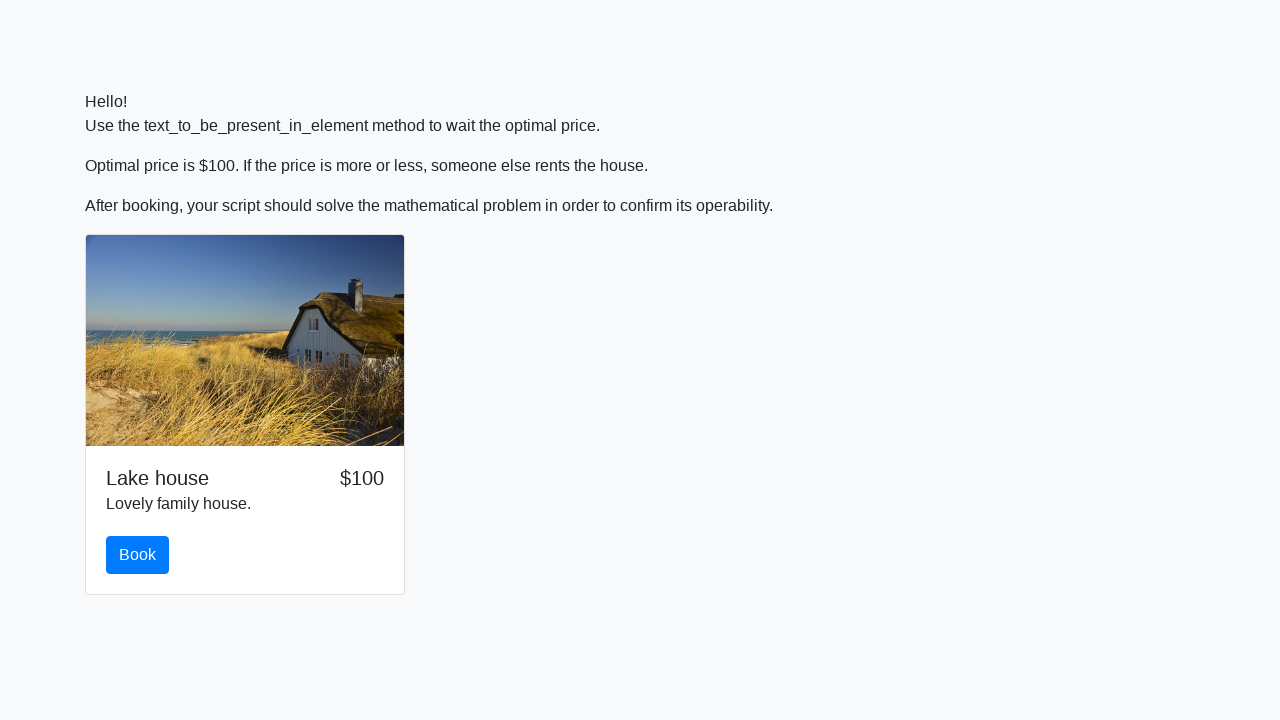

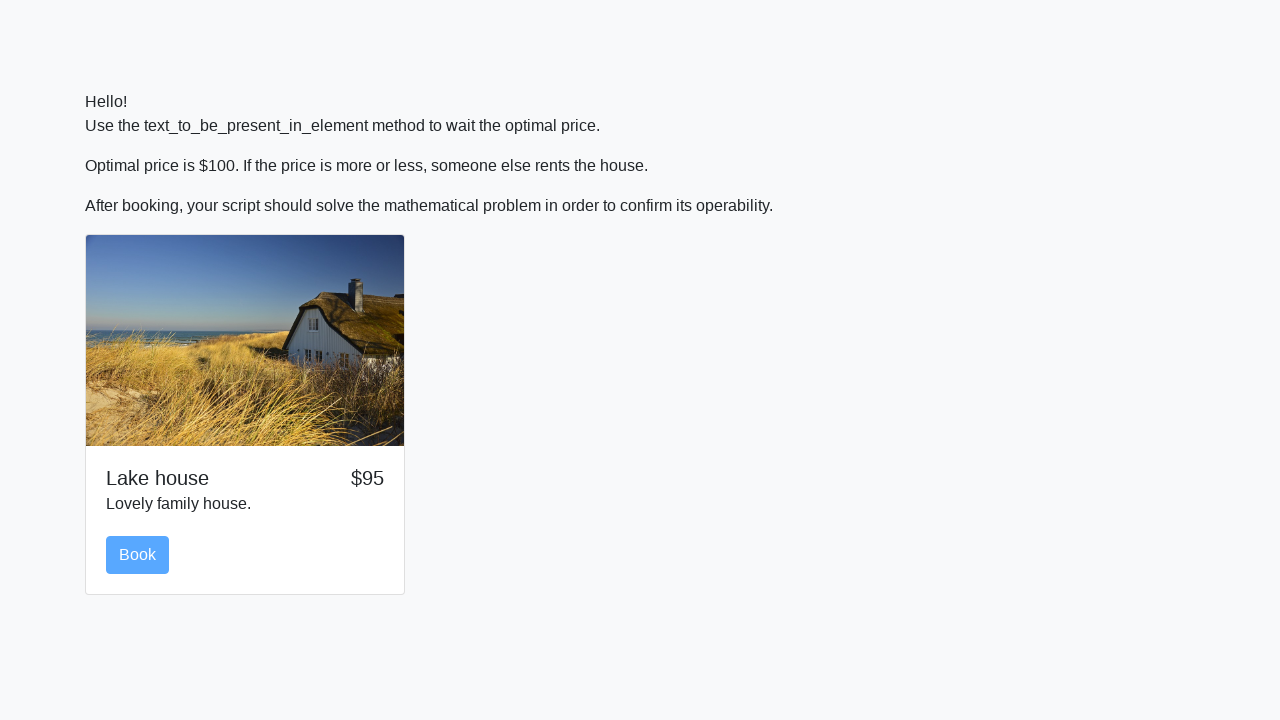